Tests drag and drop functionality within an iframe by dragging an element from source to target position

Starting URL: https://jqueryui.com/droppable/

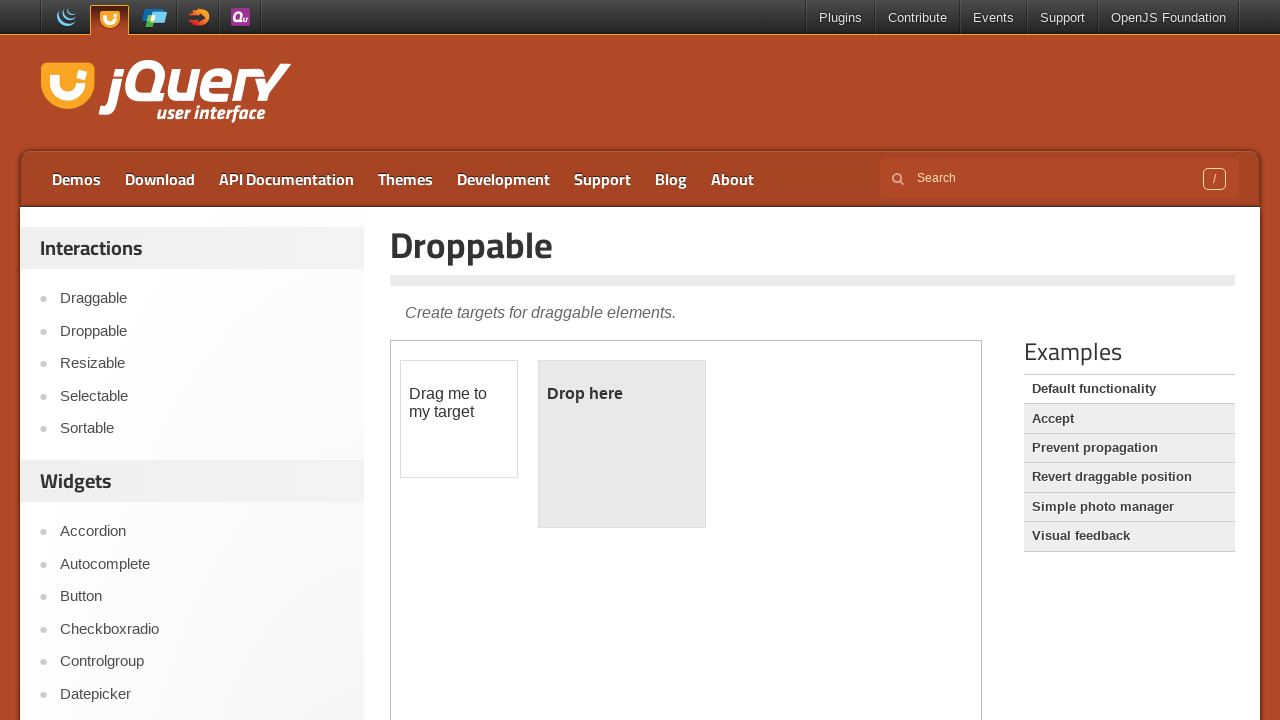

Located iframe with demo-frame class
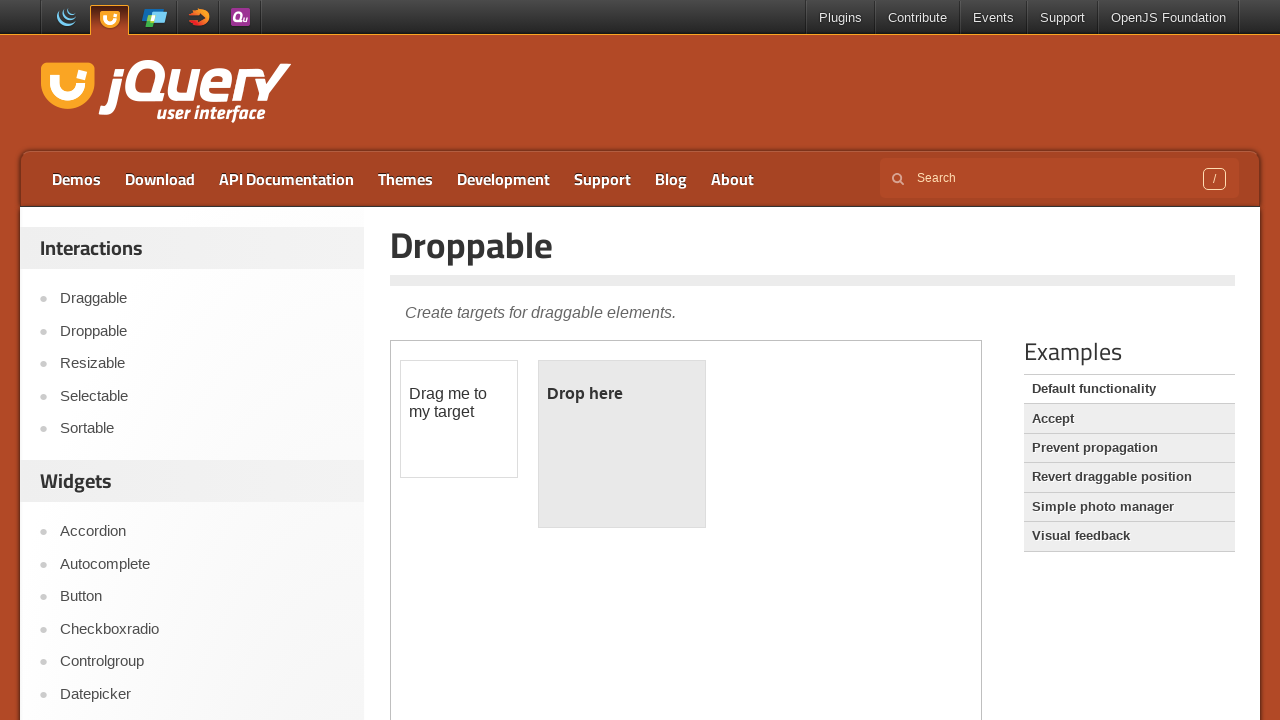

Clicked on draggable element at (459, 419) on iframe.demo-frame >> nth=0 >> internal:control=enter-frame >> #draggable
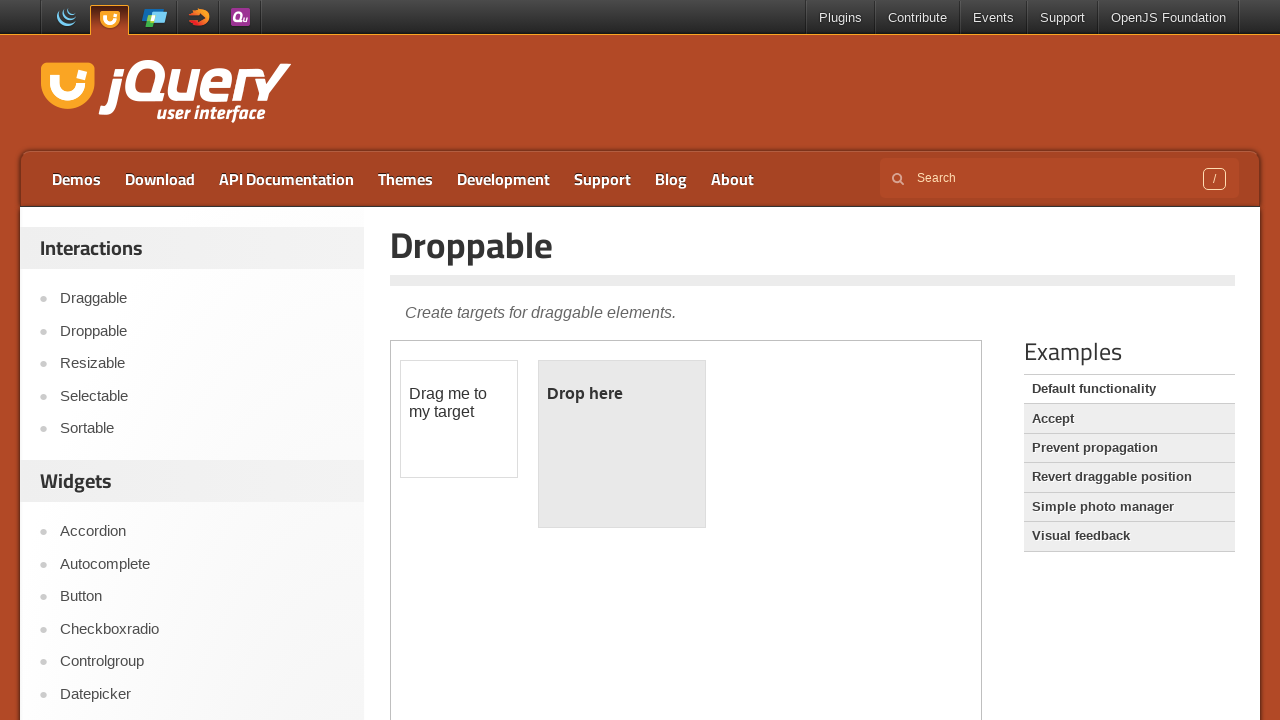

Located source draggable element
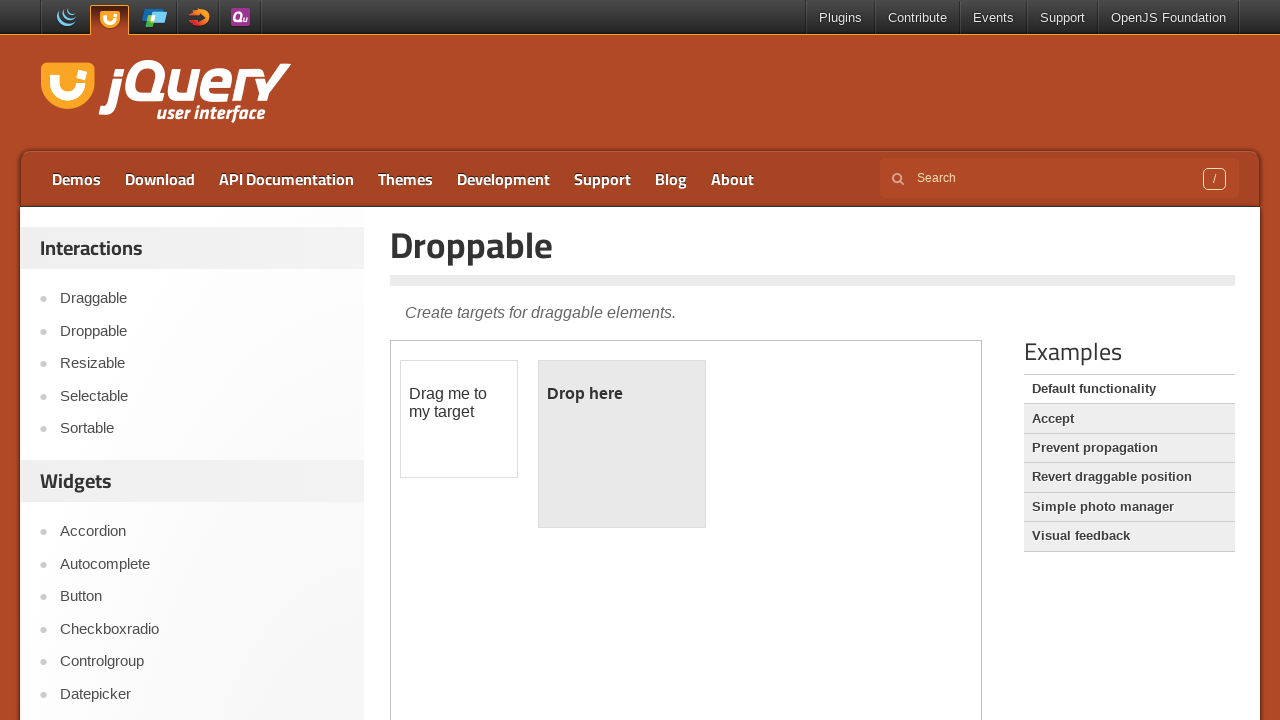

Located target droppable element
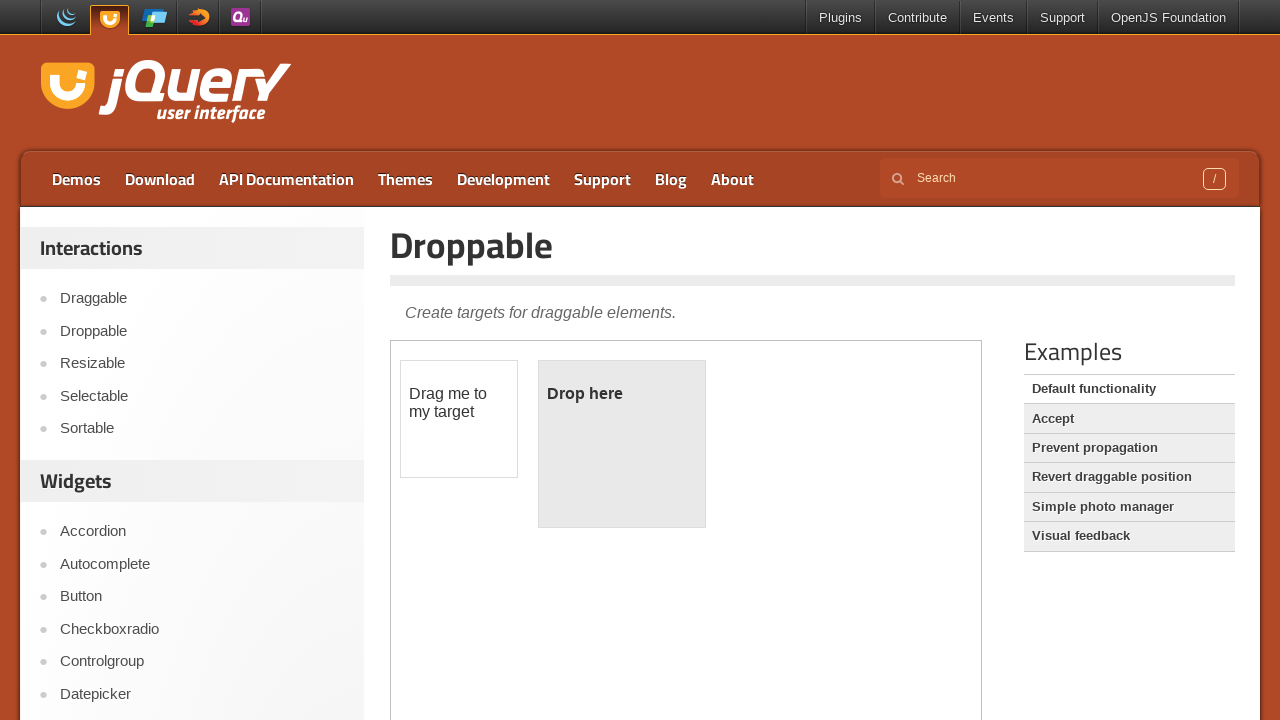

Dragged draggable element to droppable target within iframe at (622, 444)
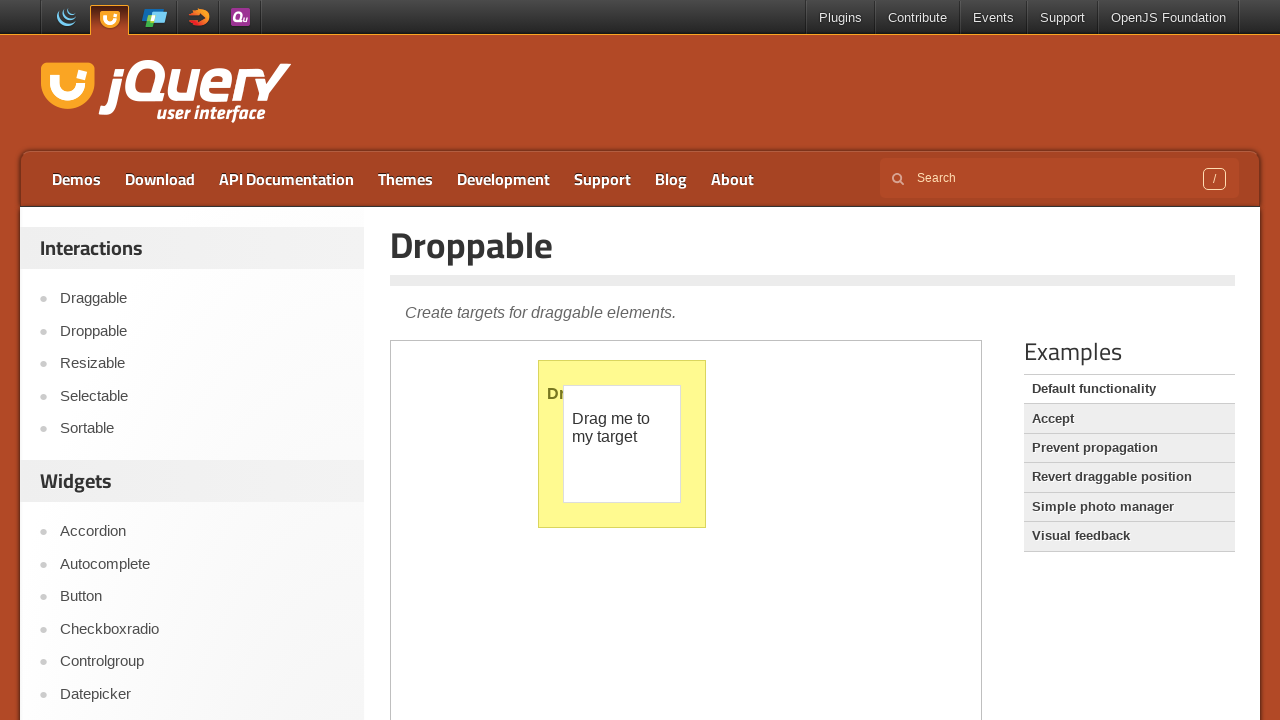

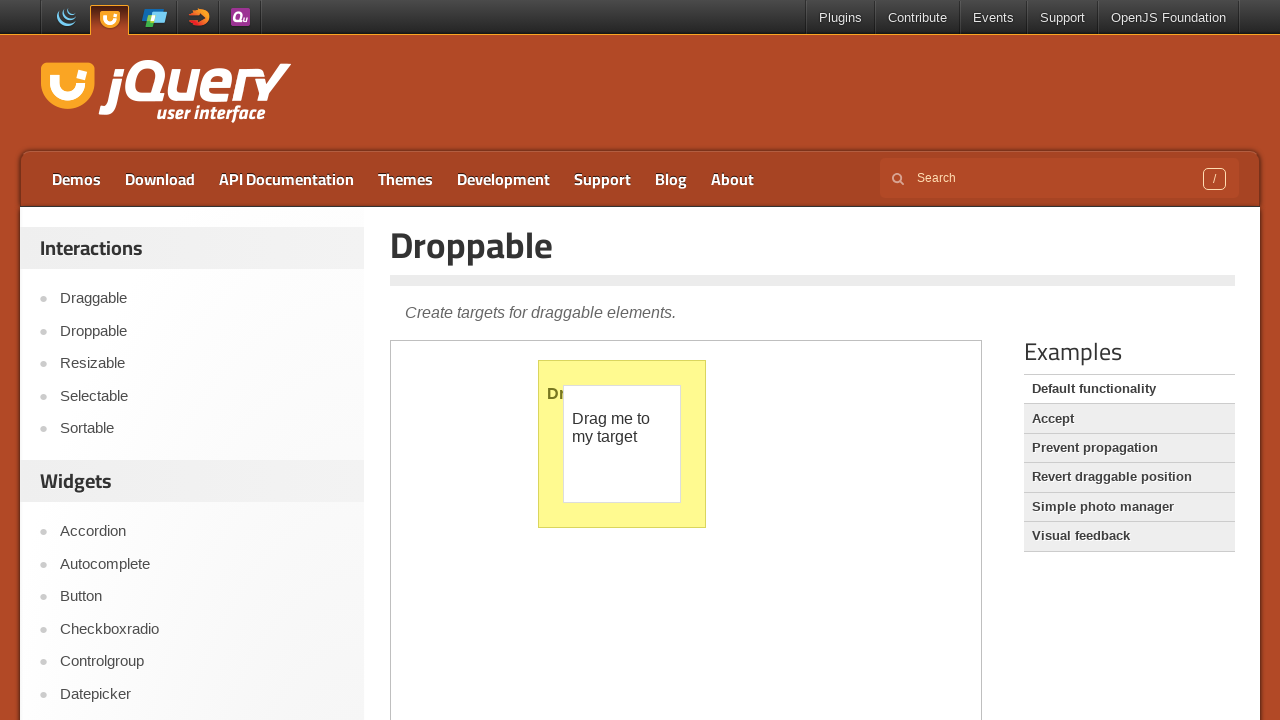